Tests the Add/Remove Elements page by clicking the Add Element button 10 times to create Delete buttons, then clicking all Delete buttons until none remain, and verifying they are no longer visible.

Starting URL: https://the-internet.herokuapp.com/add_remove_elements/

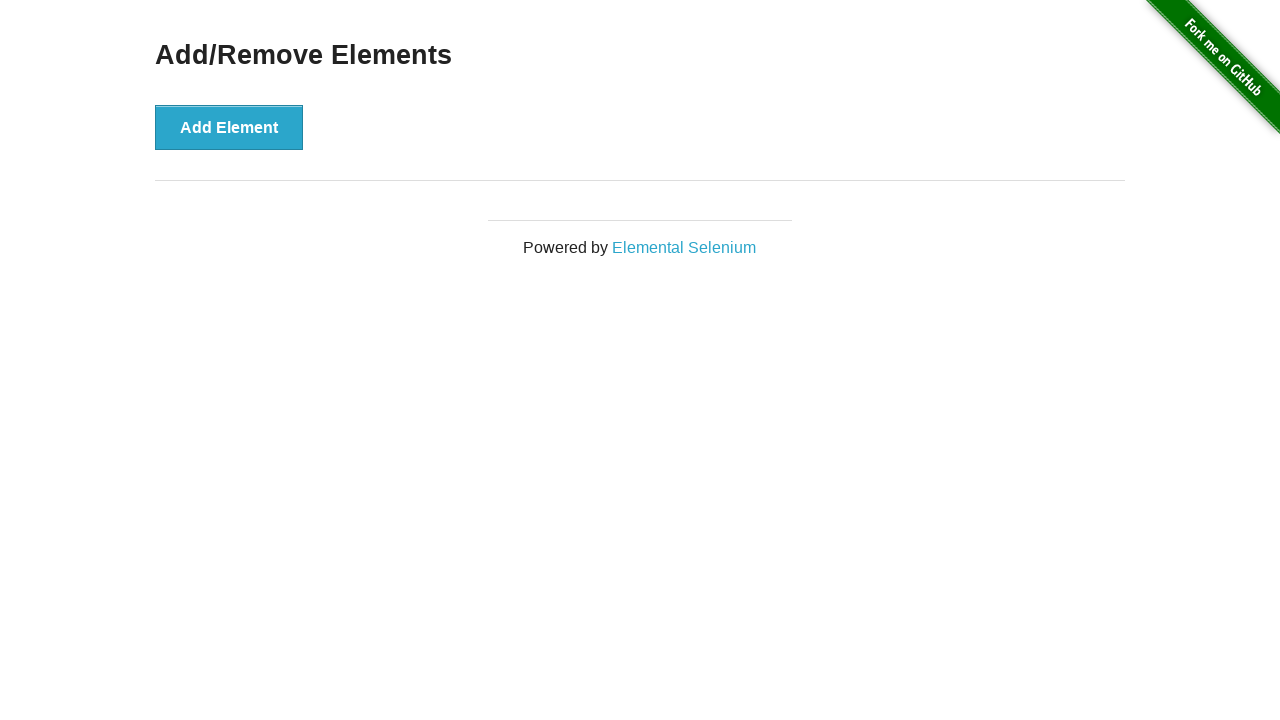

Clicked Add Element button (iteration 1 of 10) at (229, 127) on button[onclick='addElement()']
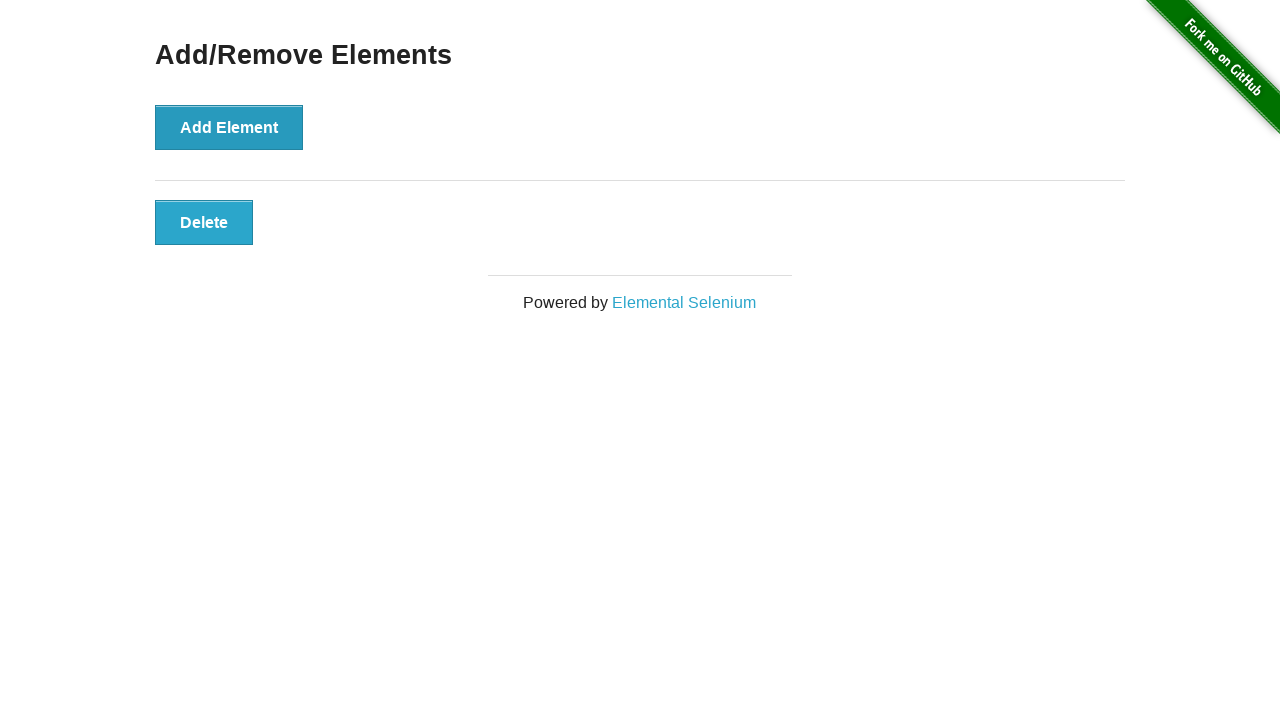

Clicked Add Element button (iteration 2 of 10) at (229, 127) on button[onclick='addElement()']
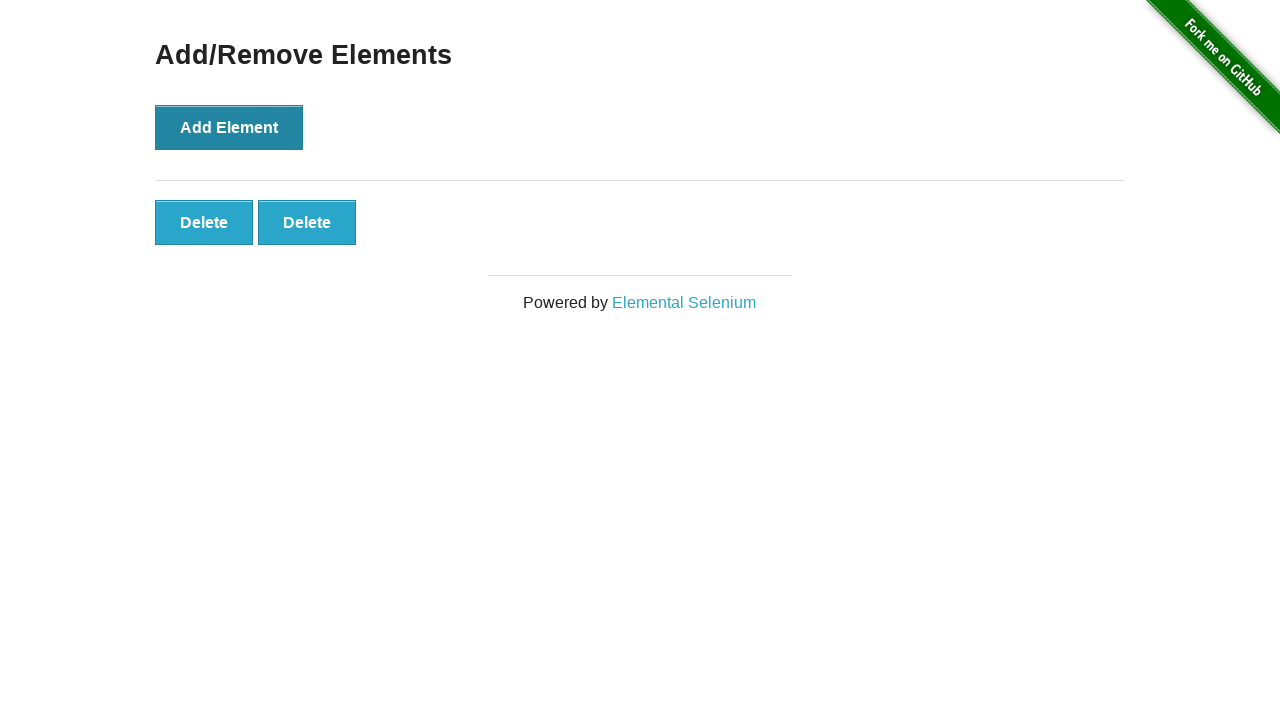

Clicked Add Element button (iteration 3 of 10) at (229, 127) on button[onclick='addElement()']
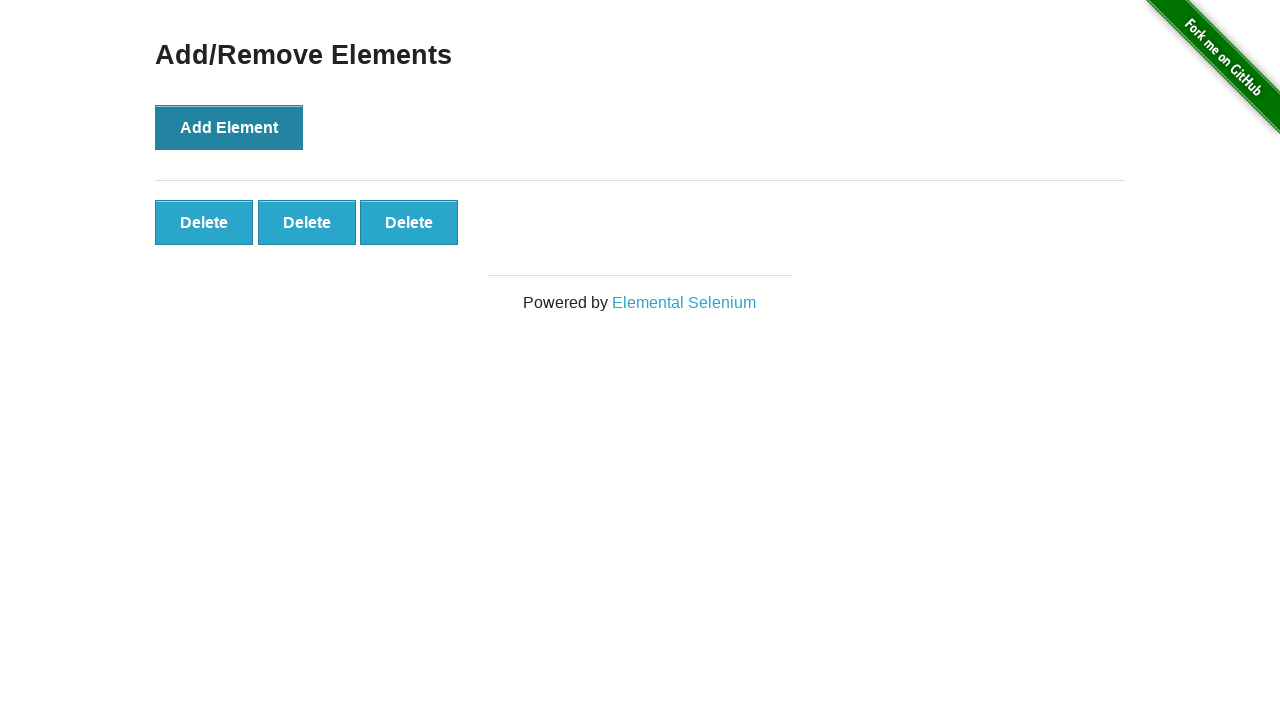

Clicked Add Element button (iteration 4 of 10) at (229, 127) on button[onclick='addElement()']
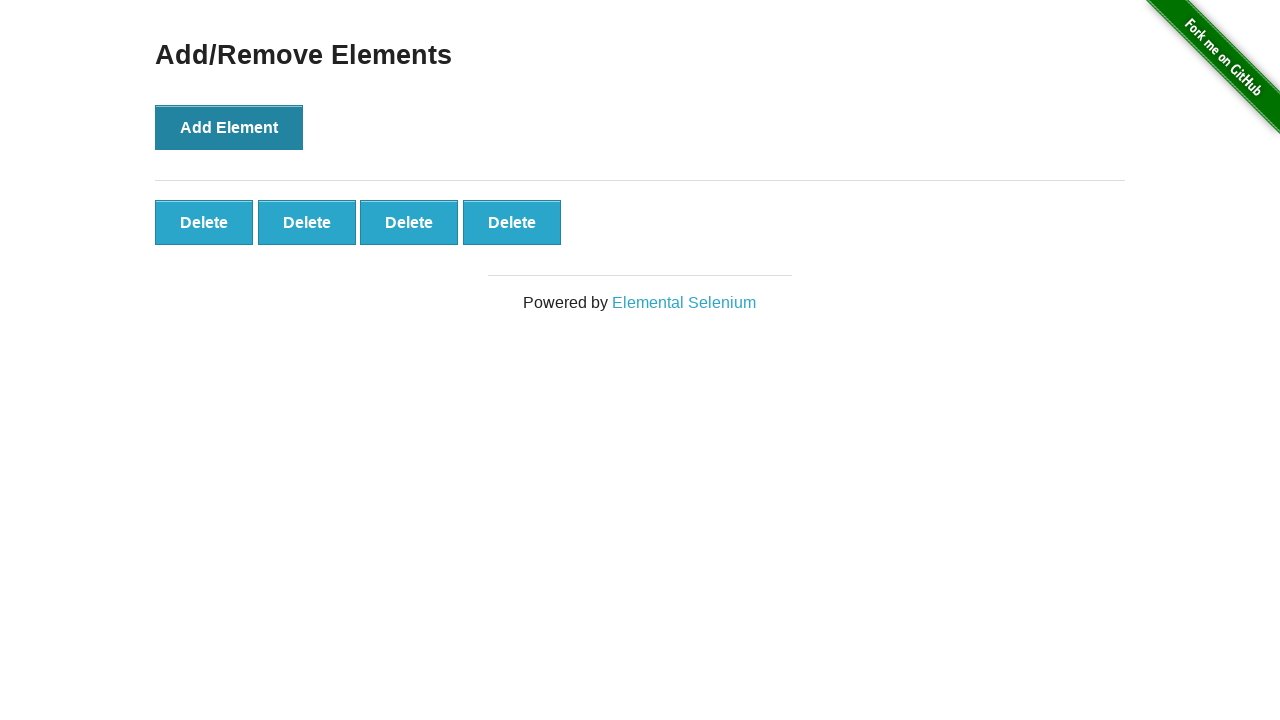

Clicked Add Element button (iteration 5 of 10) at (229, 127) on button[onclick='addElement()']
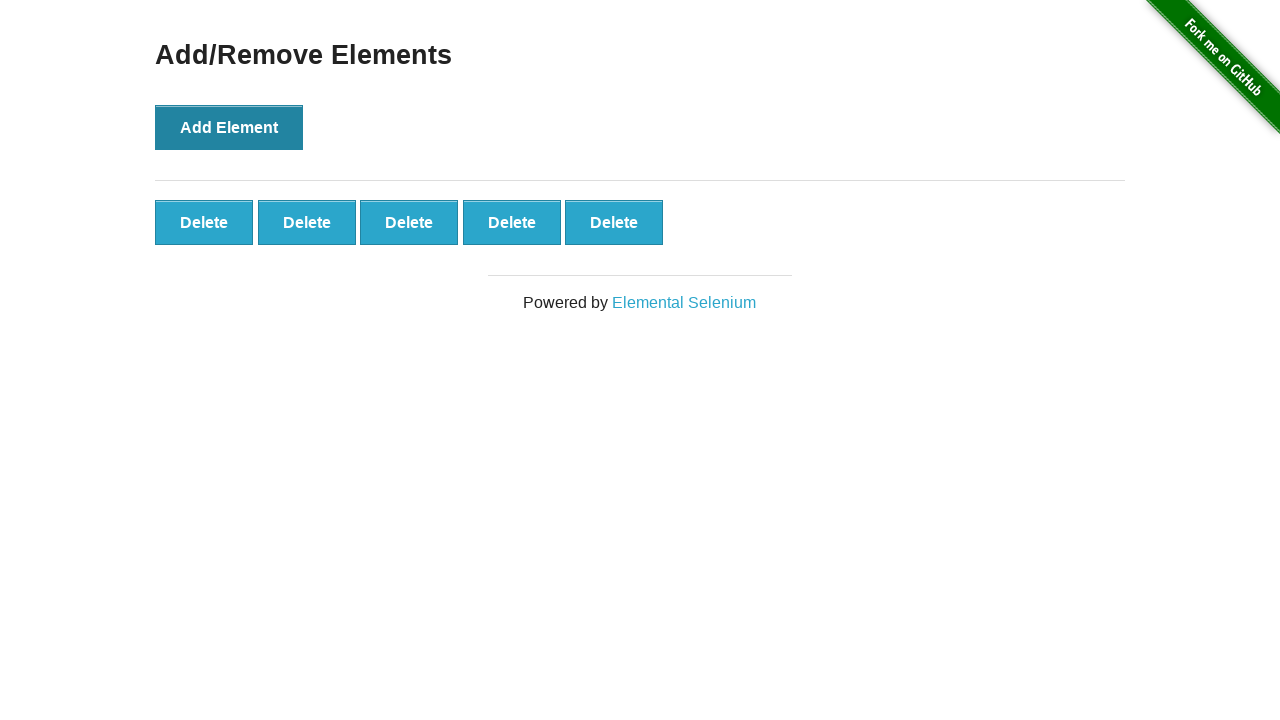

Clicked Add Element button (iteration 6 of 10) at (229, 127) on button[onclick='addElement()']
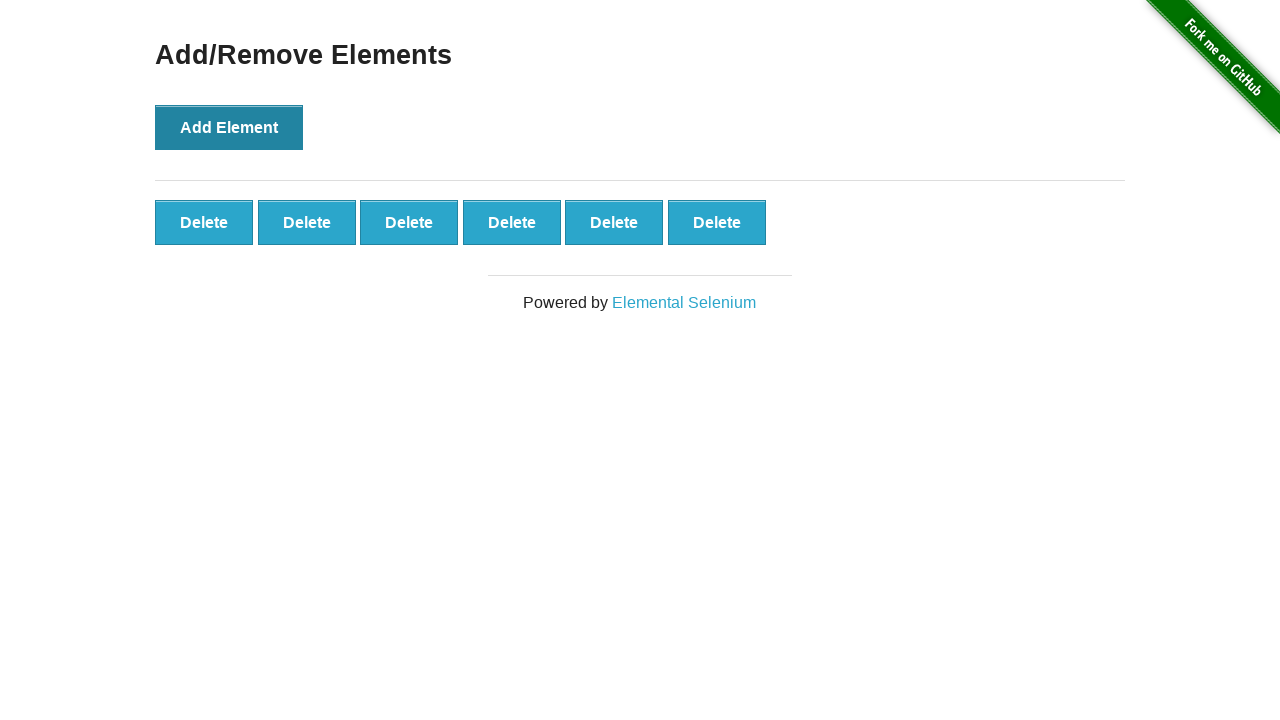

Clicked Add Element button (iteration 7 of 10) at (229, 127) on button[onclick='addElement()']
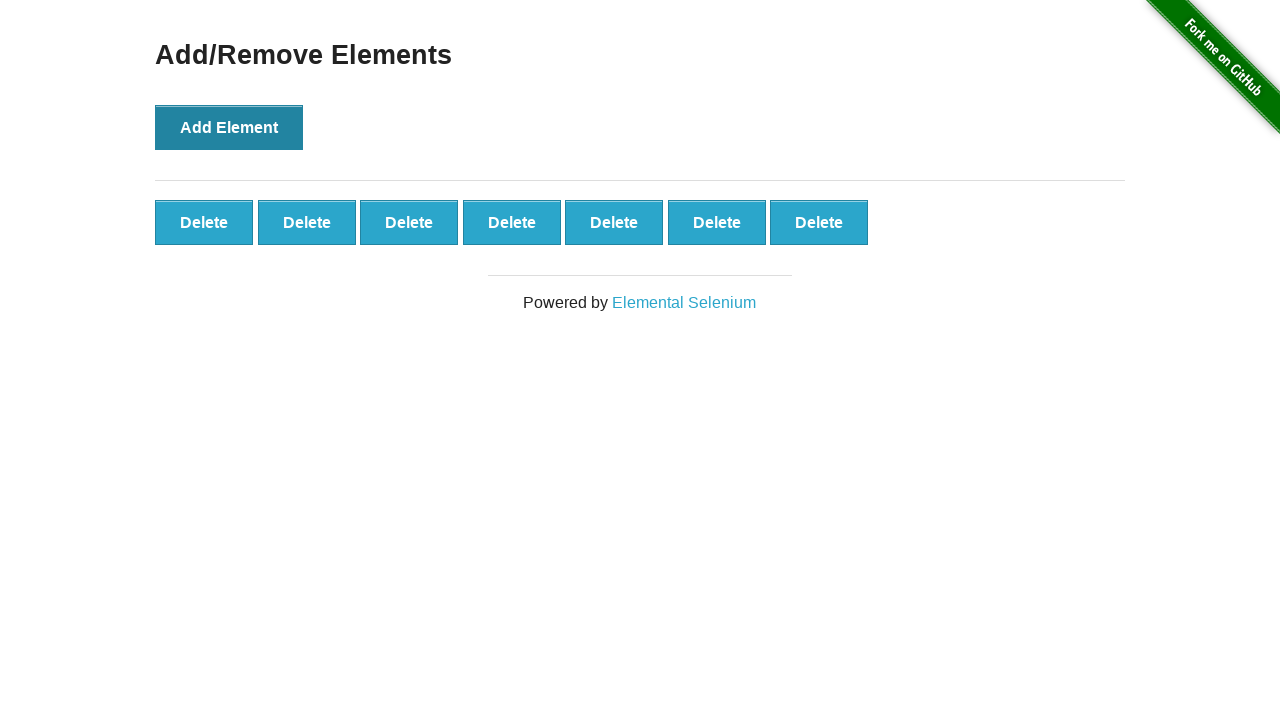

Clicked Add Element button (iteration 8 of 10) at (229, 127) on button[onclick='addElement()']
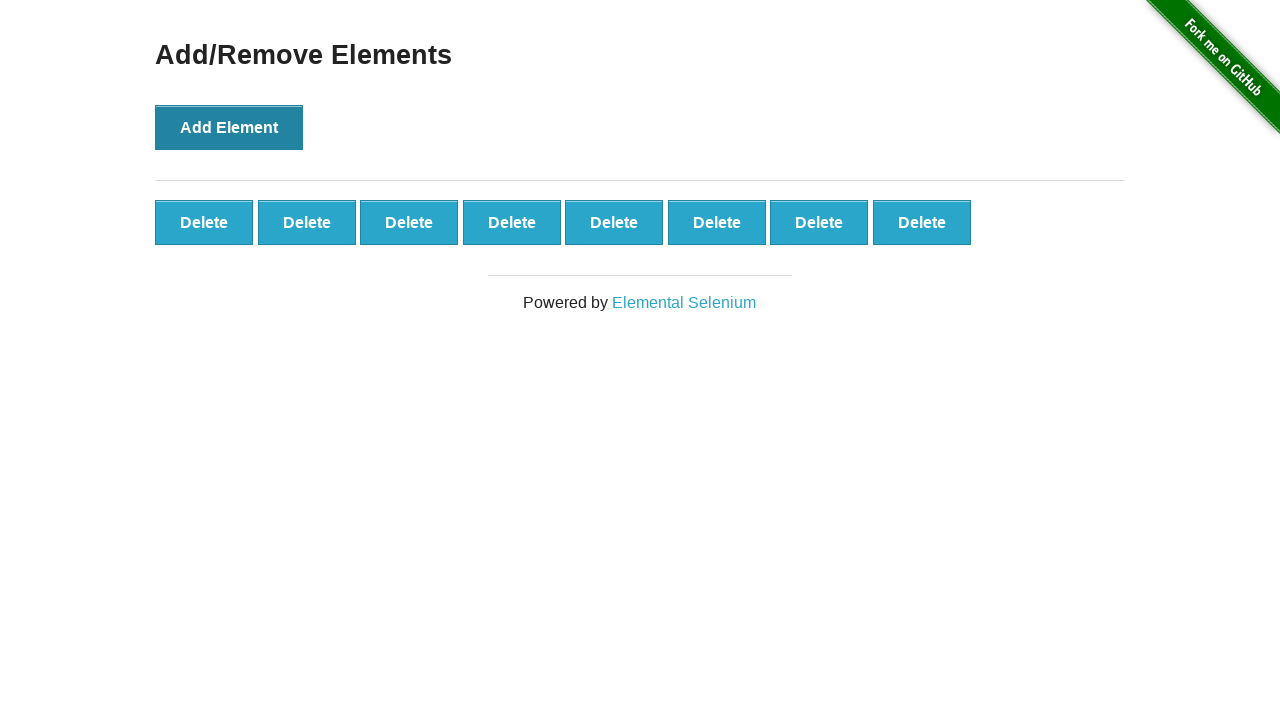

Clicked Add Element button (iteration 9 of 10) at (229, 127) on button[onclick='addElement()']
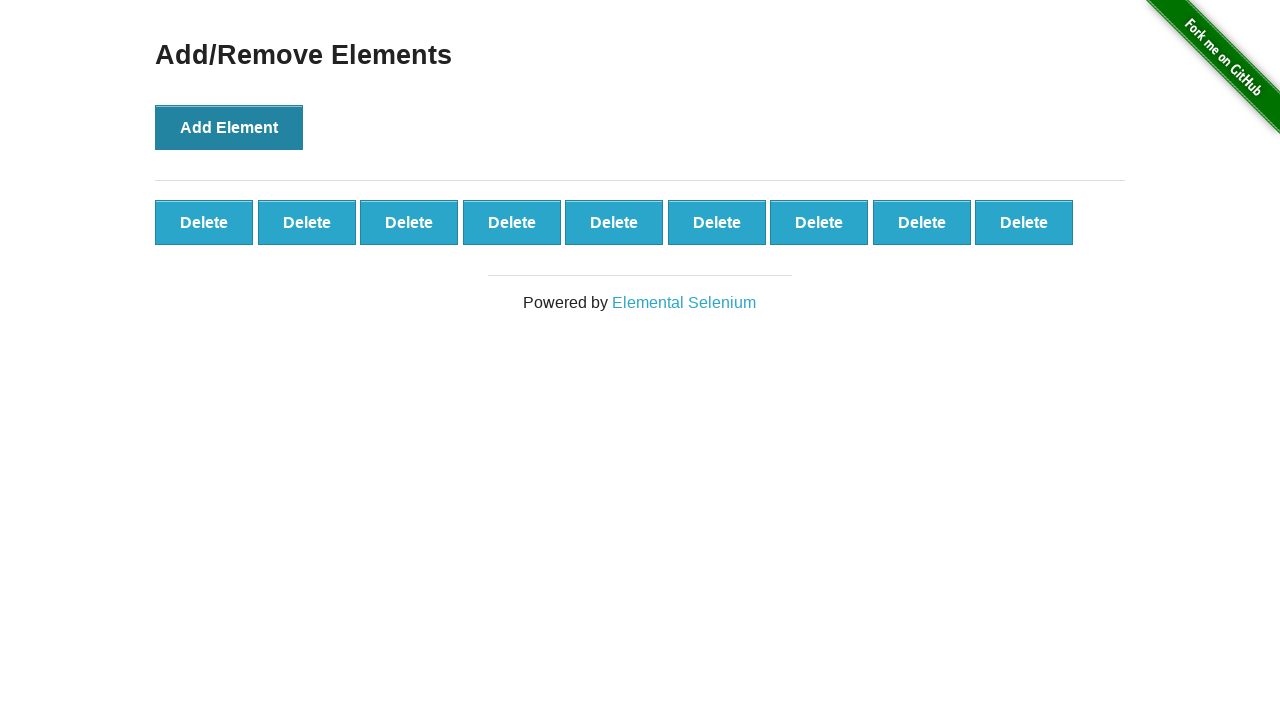

Clicked Add Element button (iteration 10 of 10) at (229, 127) on button[onclick='addElement()']
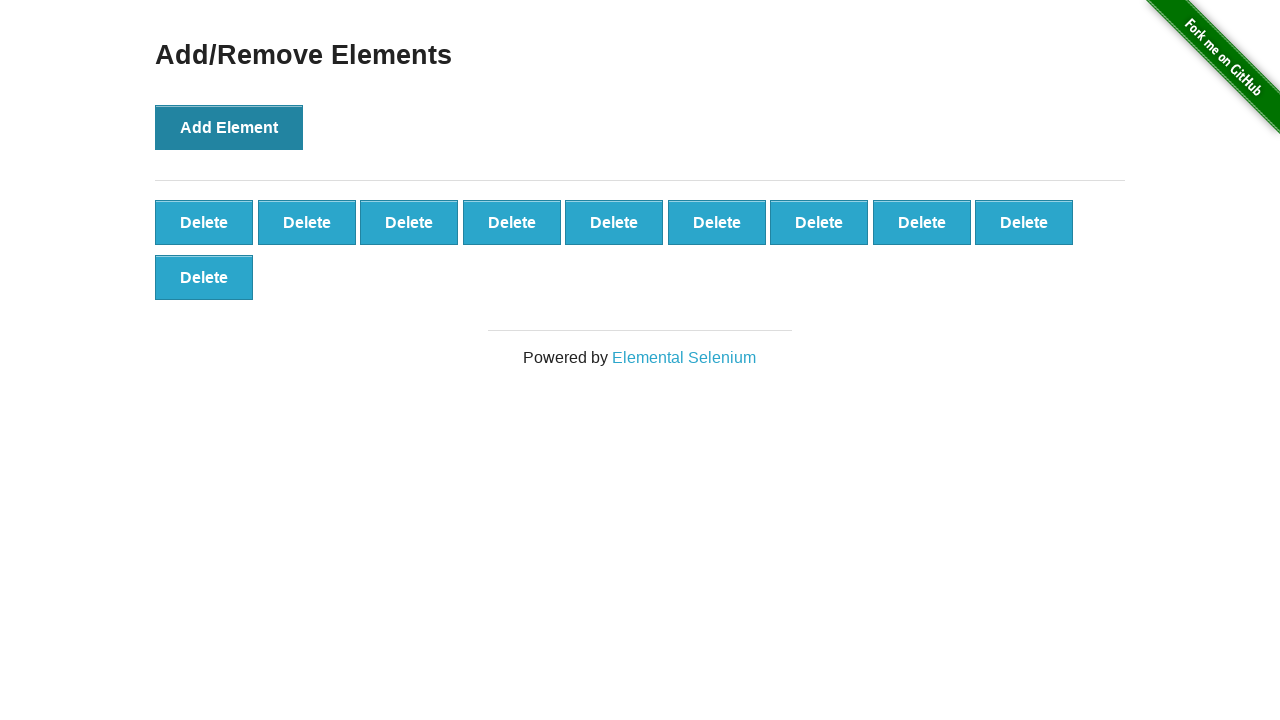

Located all Delete buttons after adding 10 elements
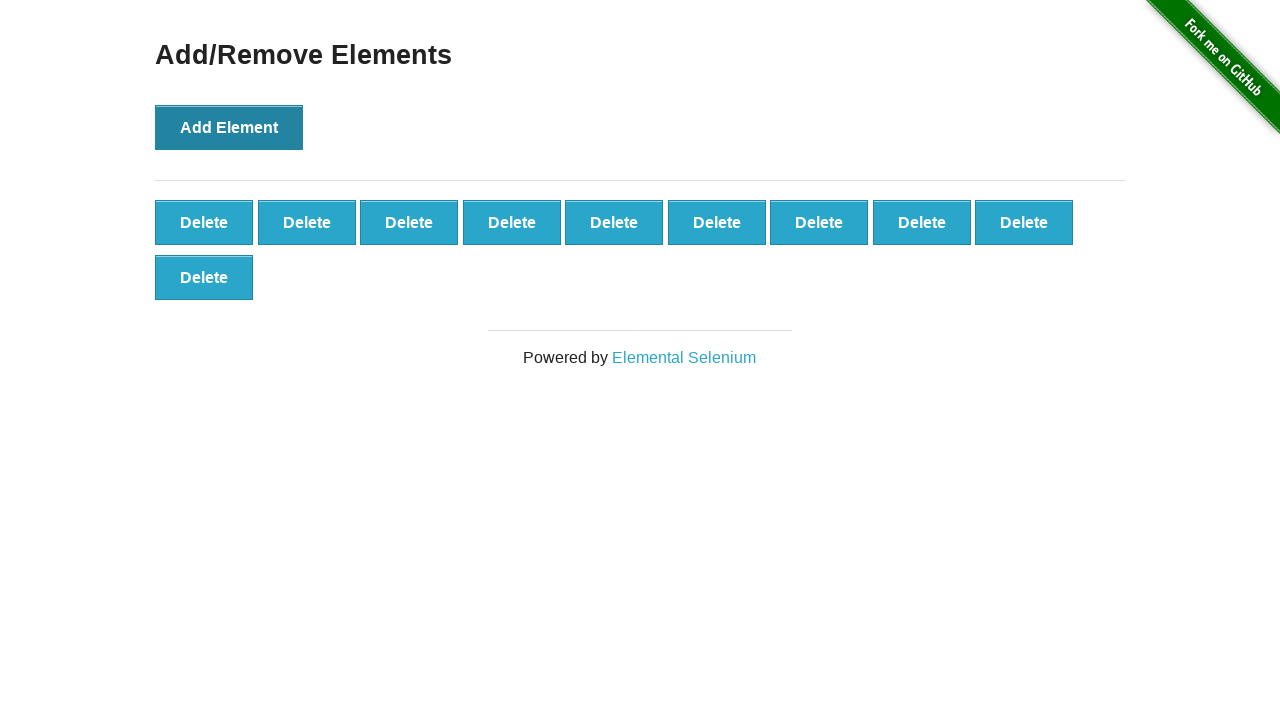

Verified that 10 Delete buttons were created successfully
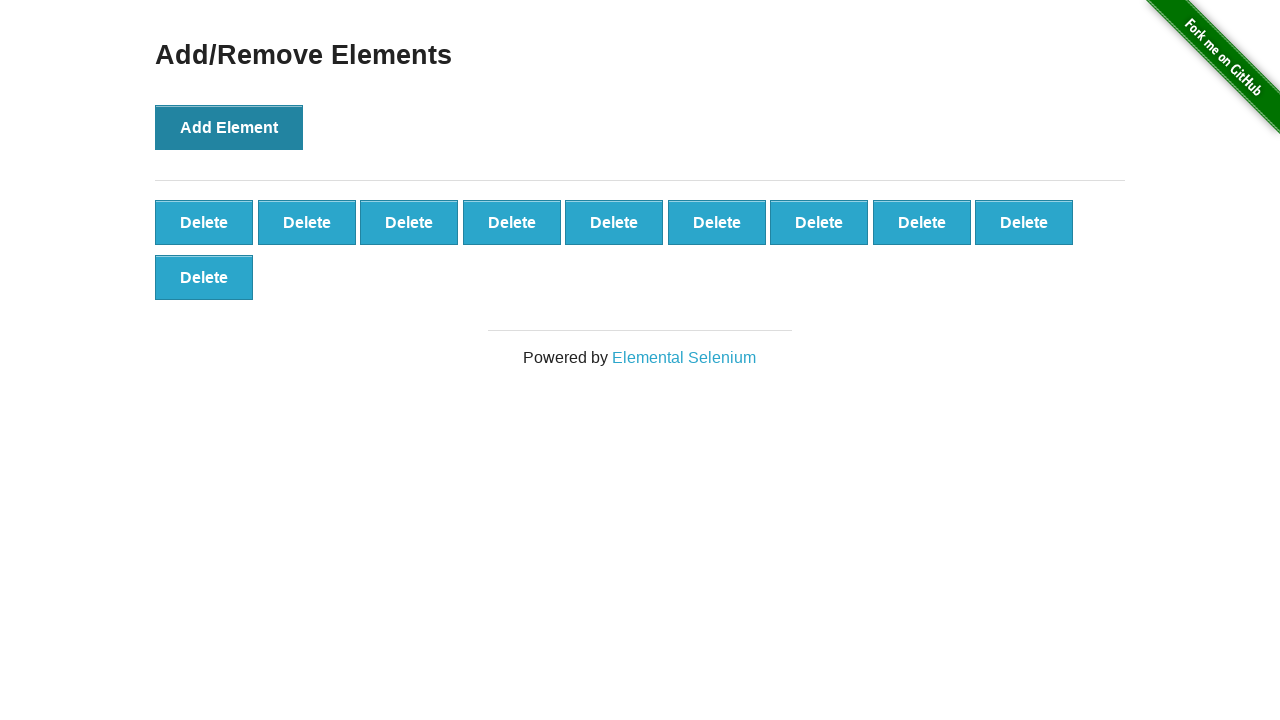

Clicked a Delete button (remaining: 9) at (204, 222) on .added-manually
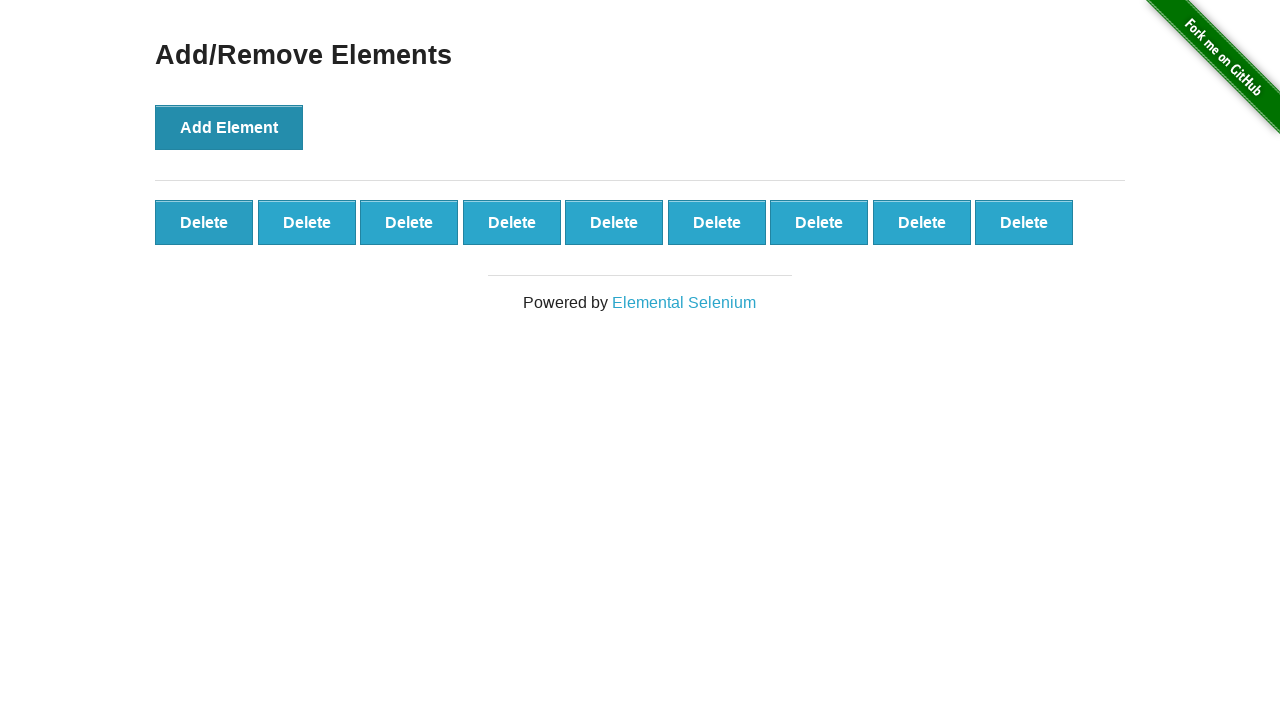

Clicked a Delete button (remaining: 8) at (204, 222) on .added-manually
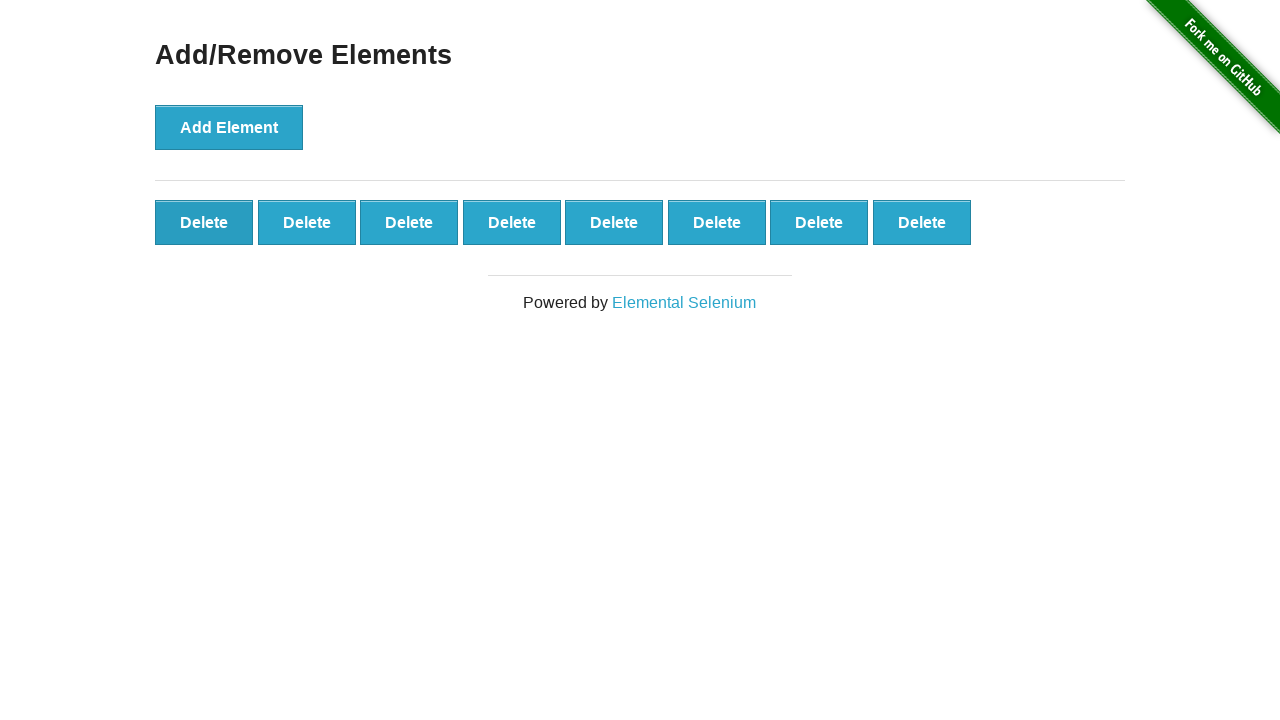

Clicked a Delete button (remaining: 7) at (204, 222) on .added-manually
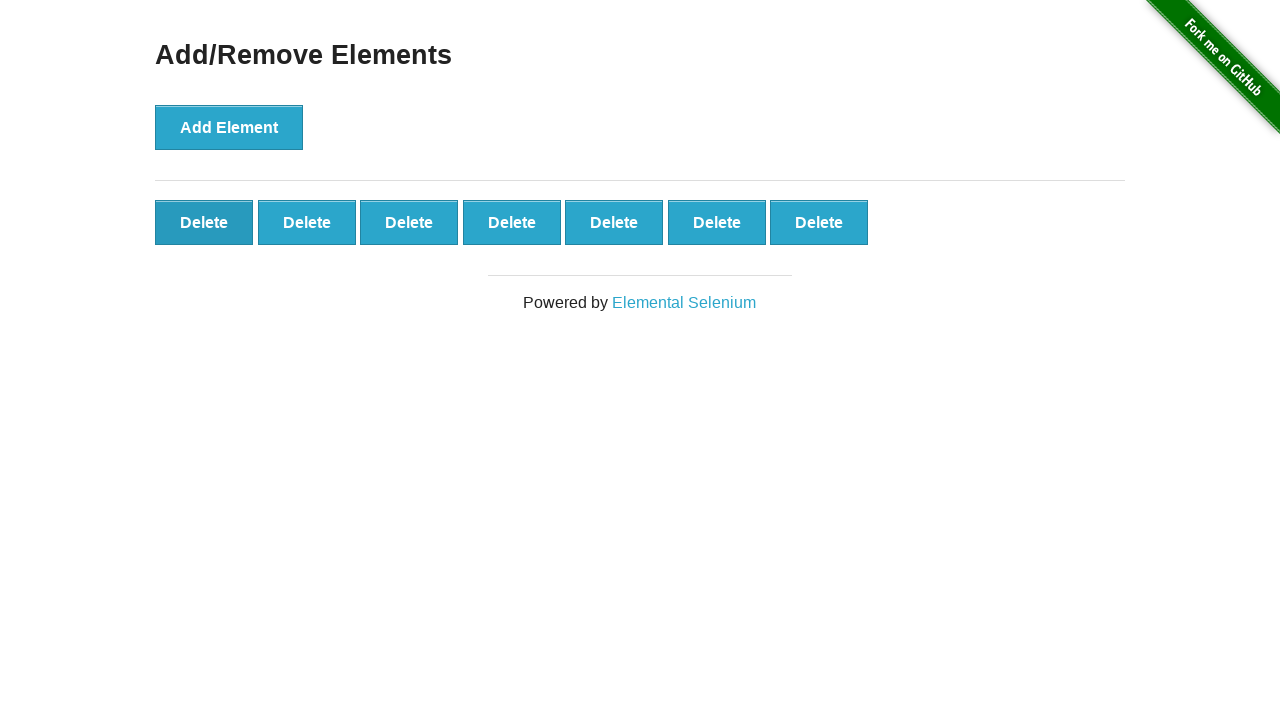

Clicked a Delete button (remaining: 6) at (204, 222) on .added-manually
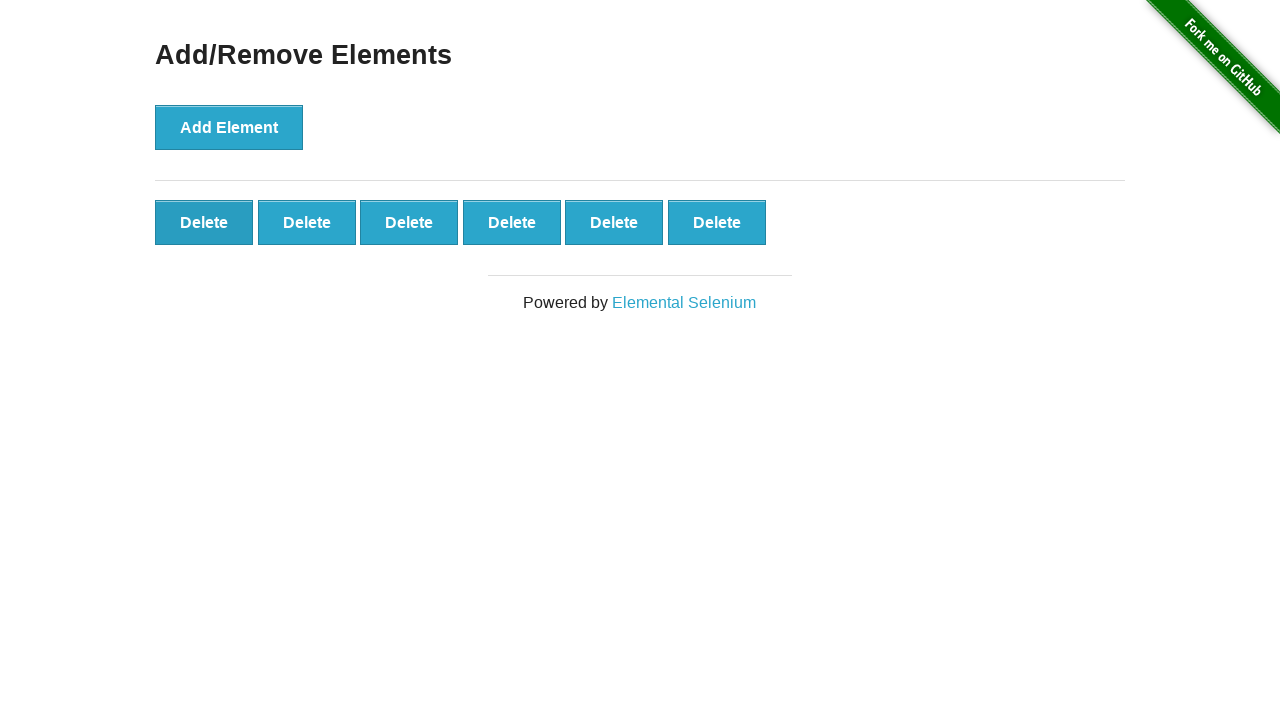

Clicked a Delete button (remaining: 5) at (204, 222) on .added-manually
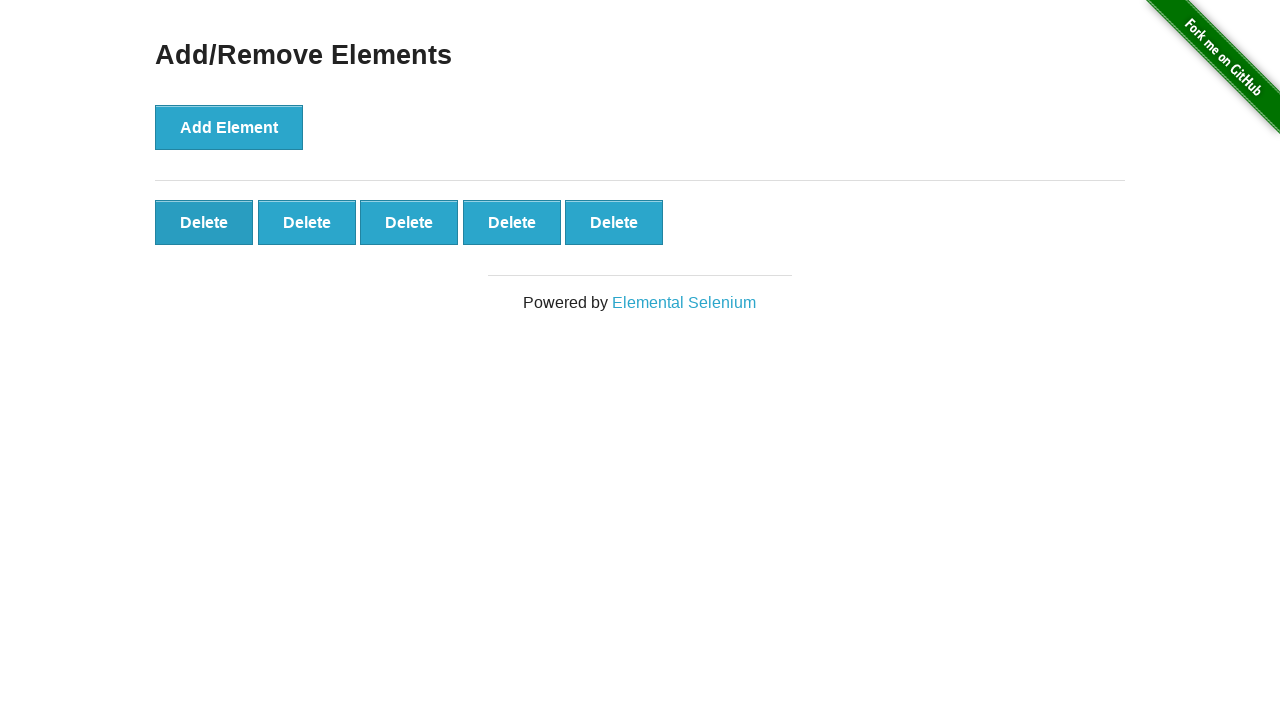

Clicked a Delete button (remaining: 4) at (204, 222) on .added-manually
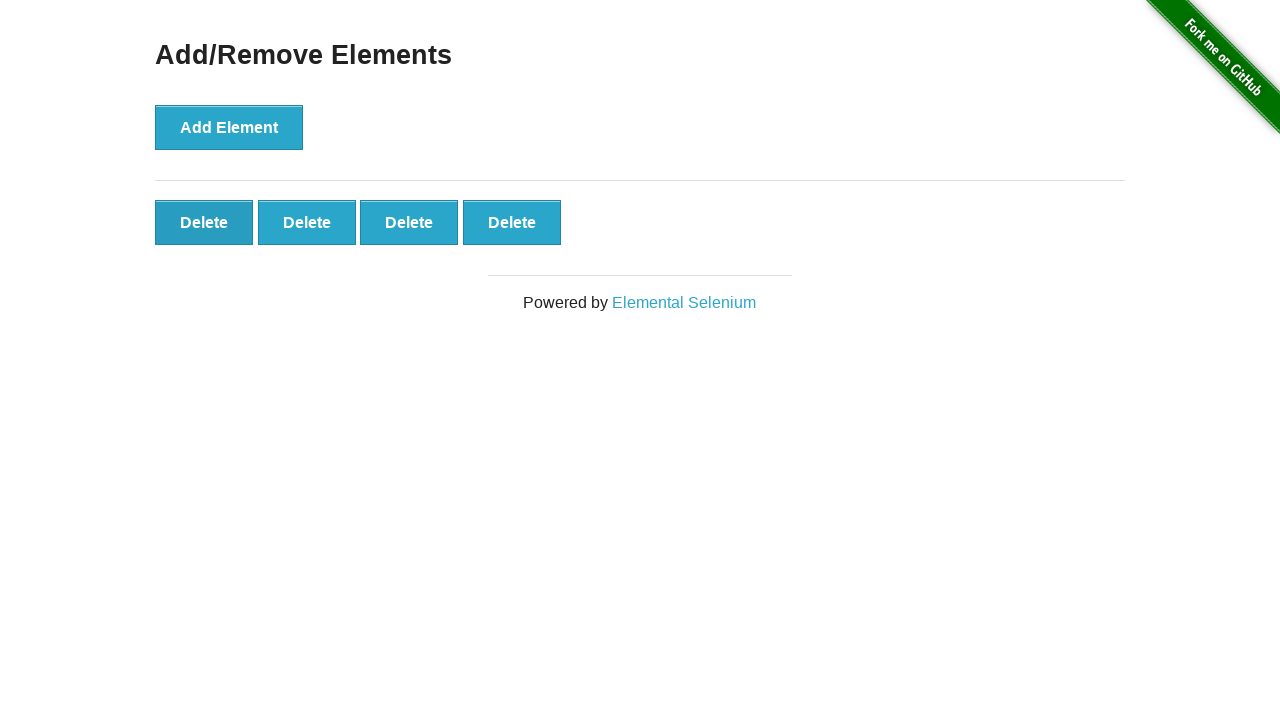

Clicked a Delete button (remaining: 3) at (204, 222) on .added-manually
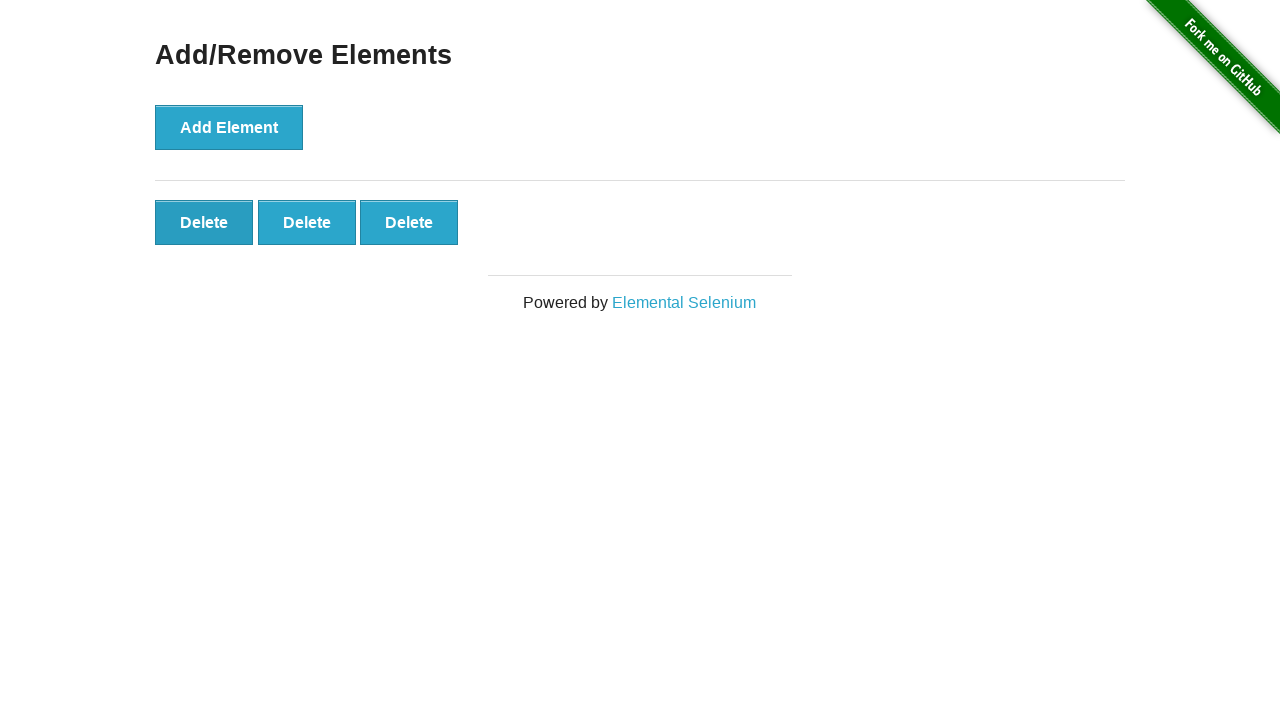

Clicked a Delete button (remaining: 2) at (204, 222) on .added-manually
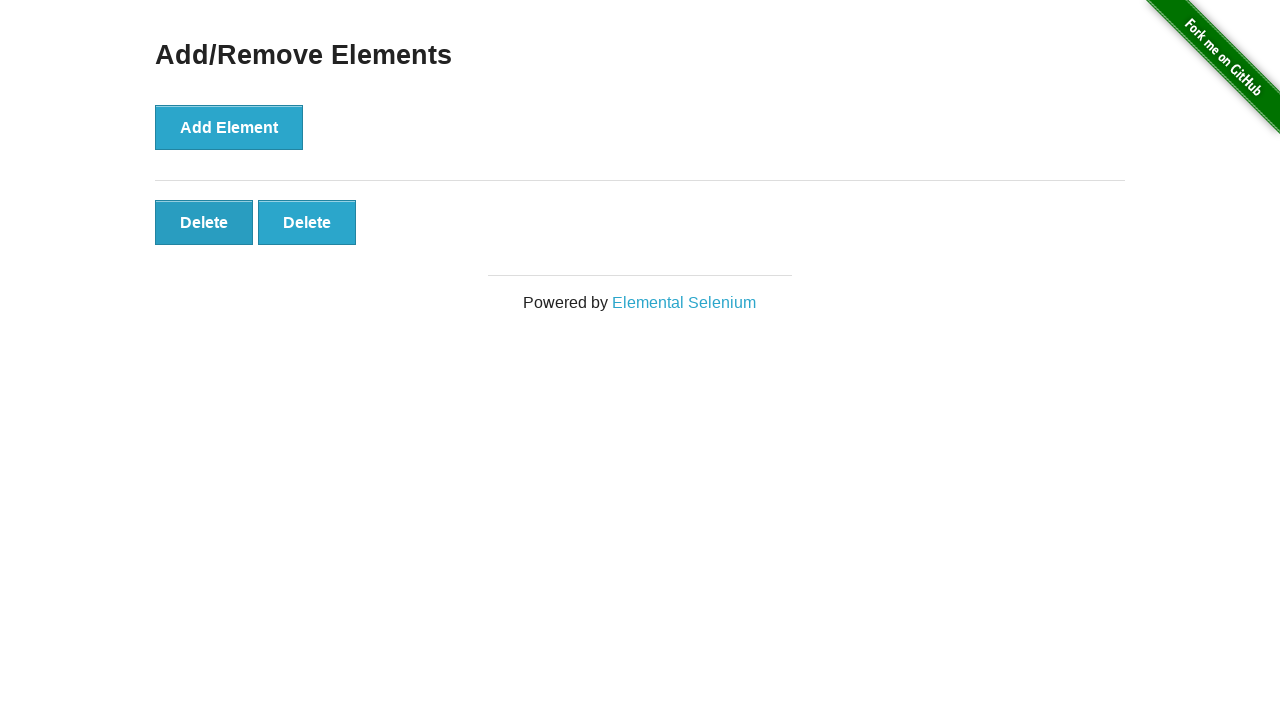

Clicked a Delete button (remaining: 1) at (204, 222) on .added-manually
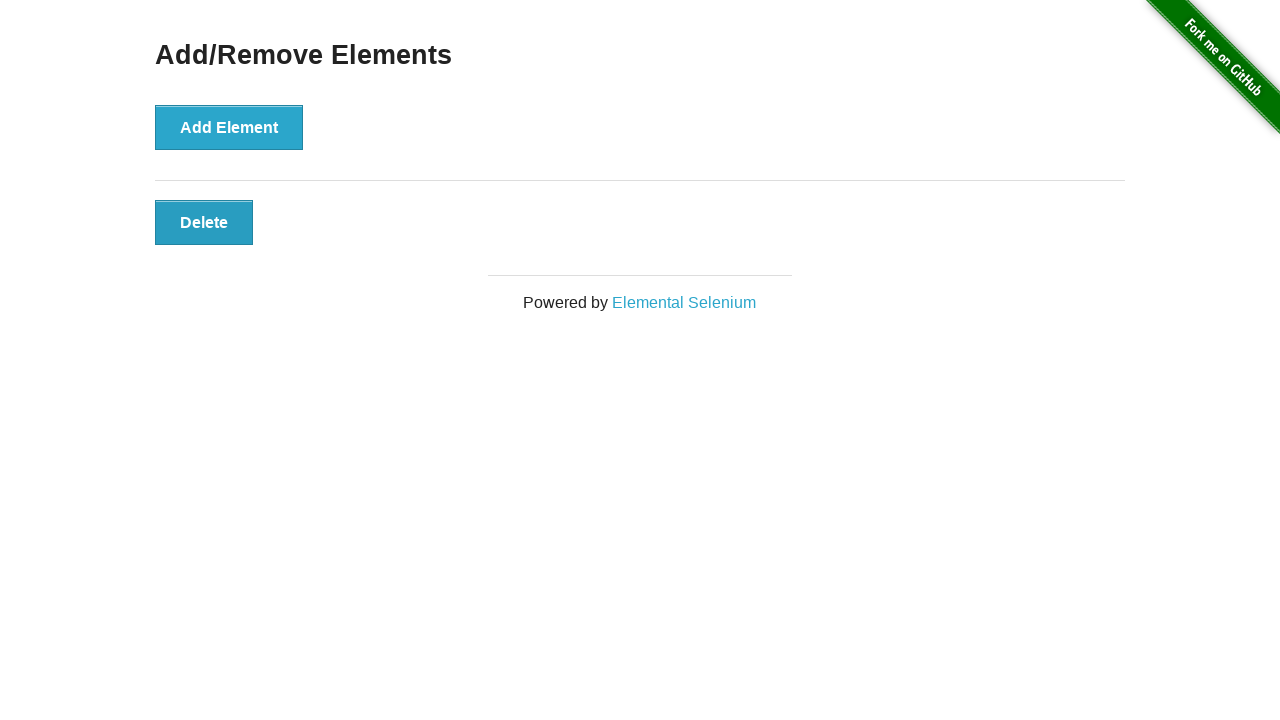

Clicked a Delete button (remaining: 0) at (204, 222) on .added-manually
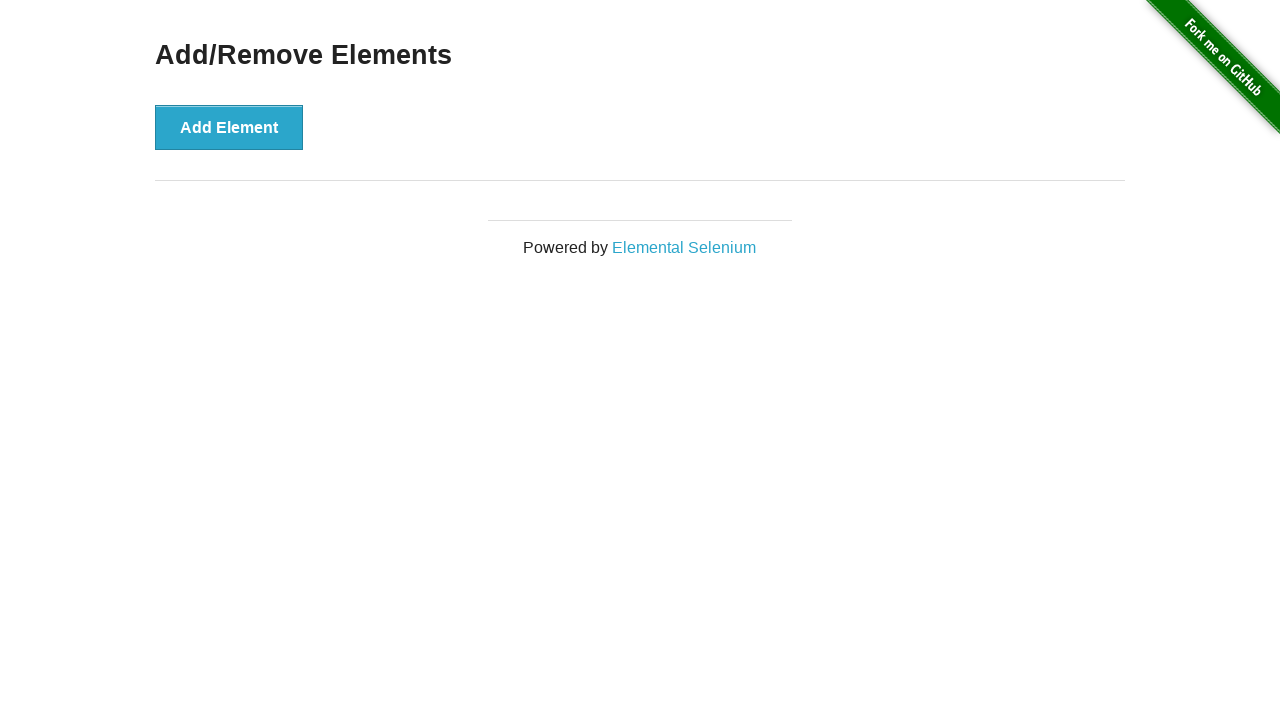

Verified that all Delete buttons have been removed
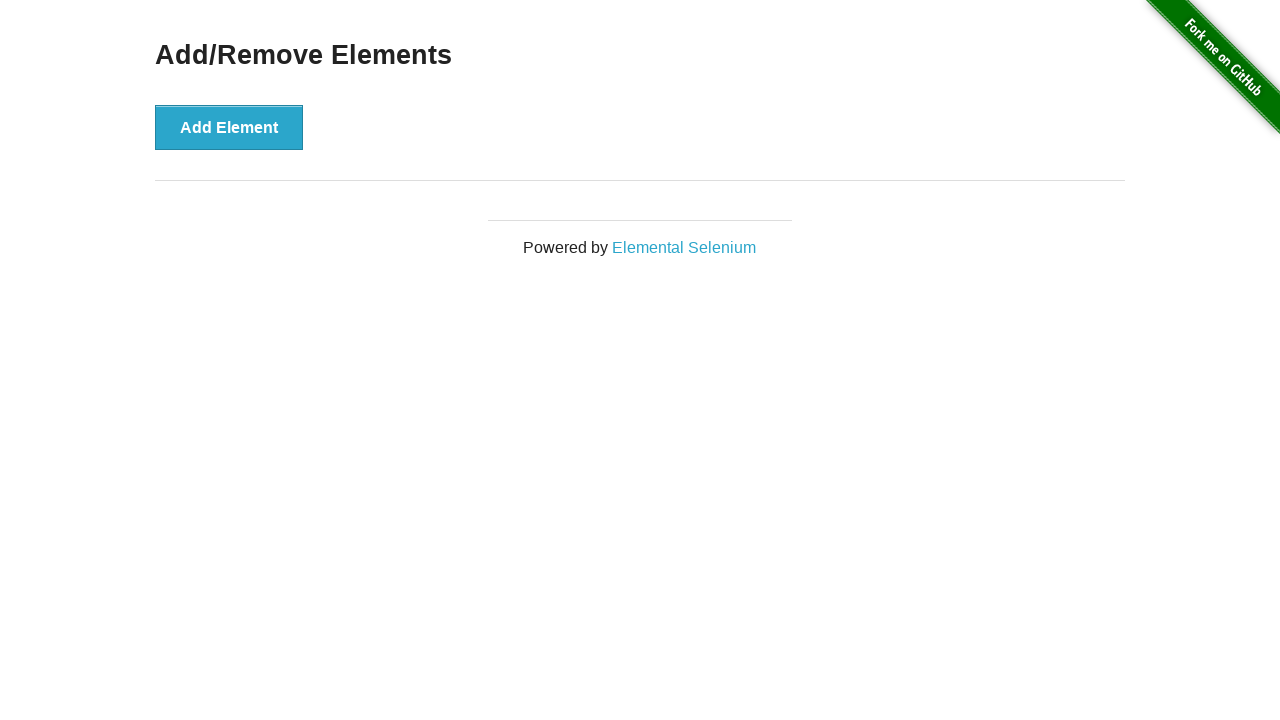

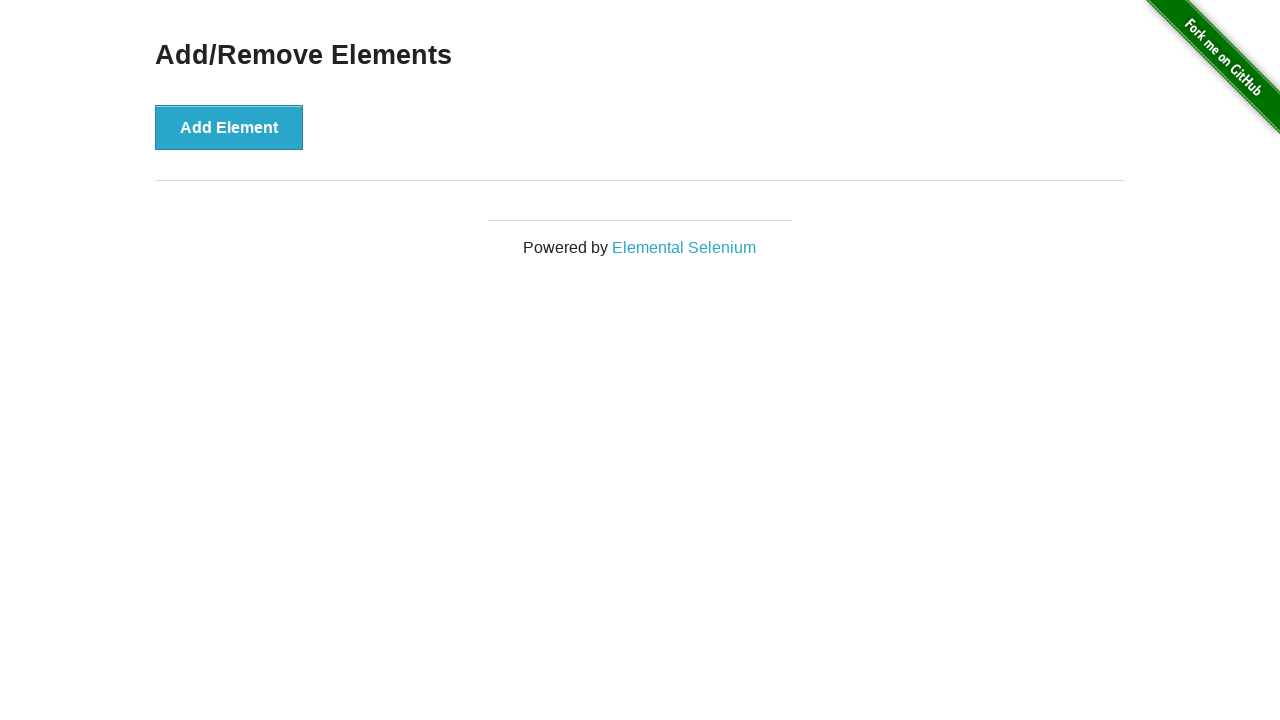